Tests JavaScript alert handling by triggering different types of alerts (simple alert, confirm, prompt) and interacting with them

Starting URL: https://the-internet.herokuapp.com/javascript_alerts

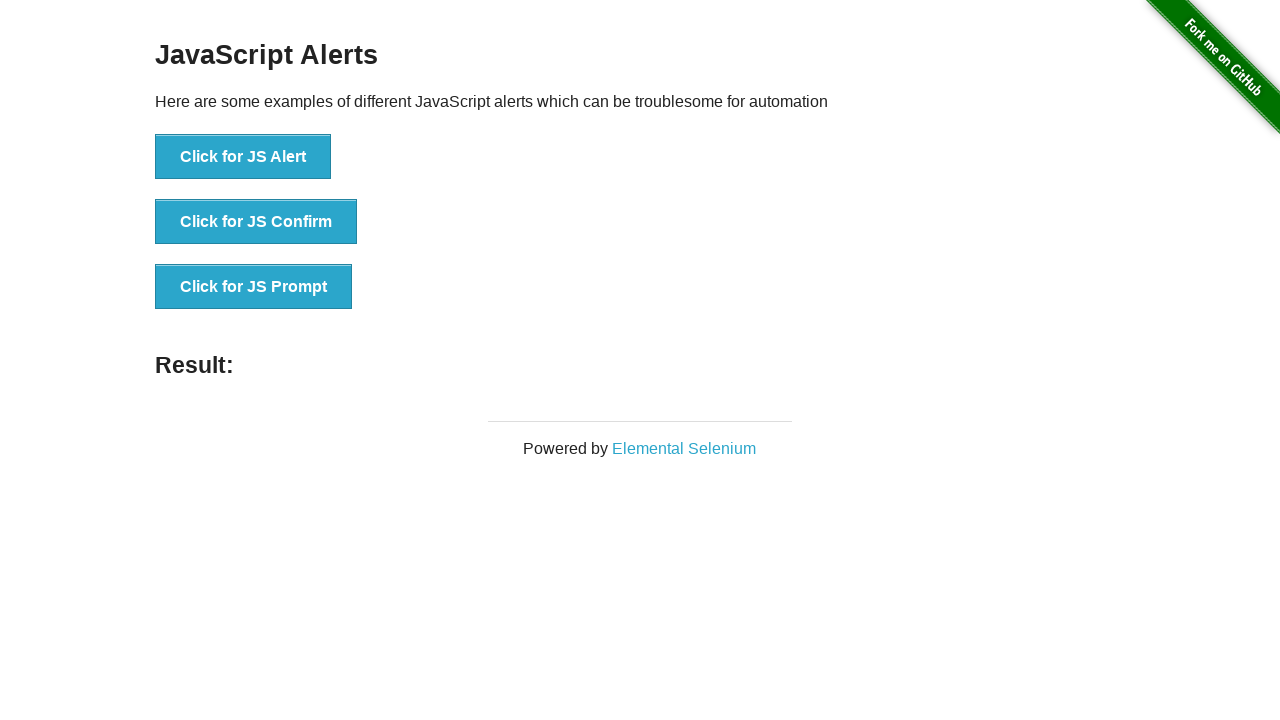

Retrieved all buttons on the JavaScript alerts page
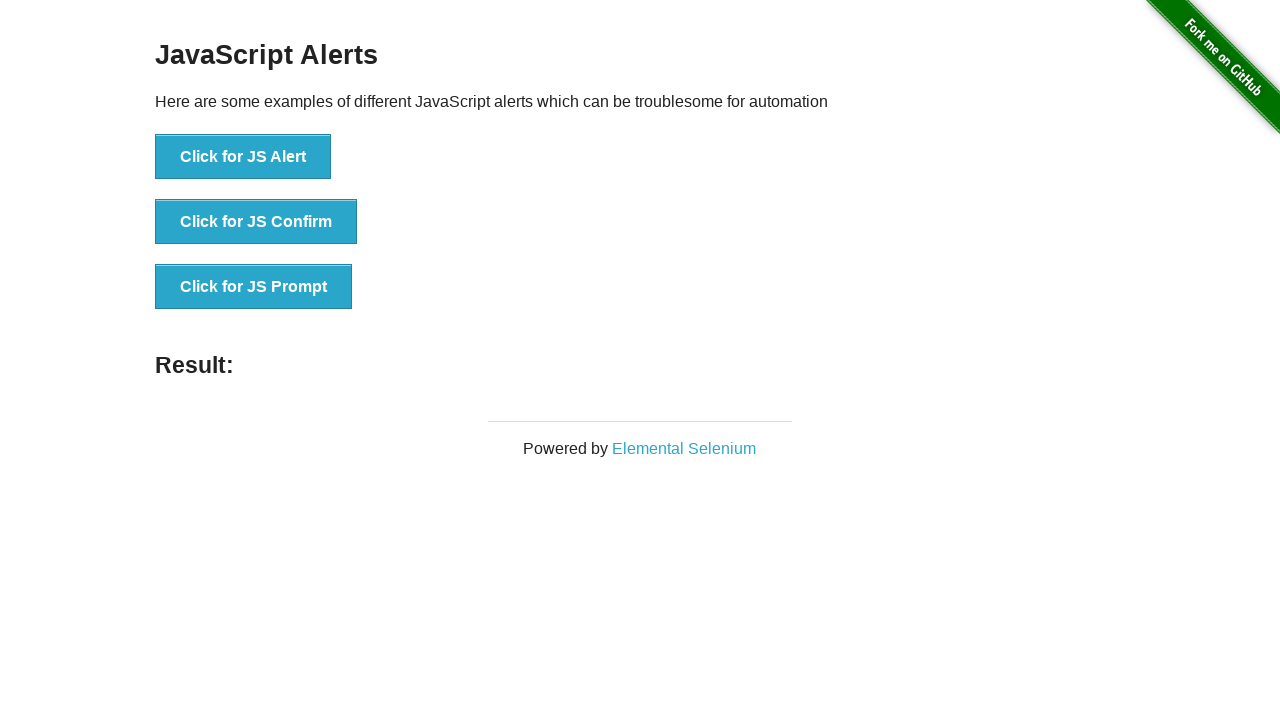

Clicked first button to trigger simple JavaScript alert at (243, 157) on button >> nth=0
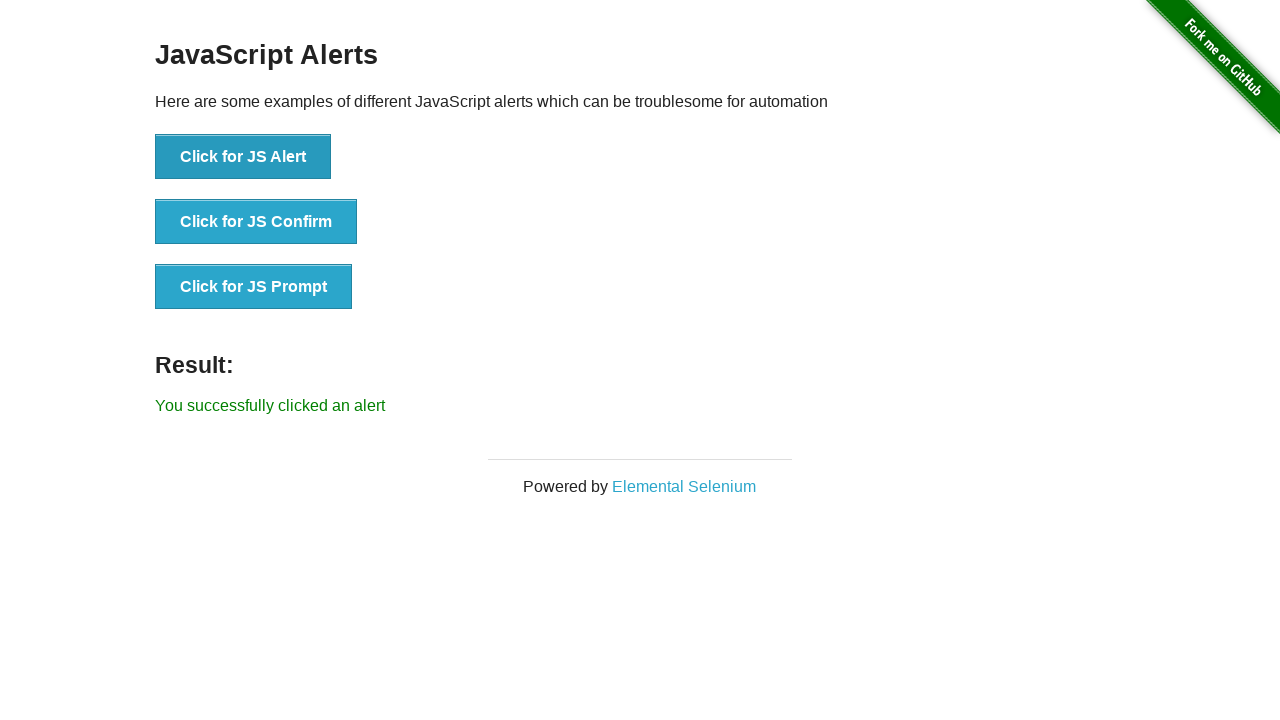

Set up dialog handler to accept the alert
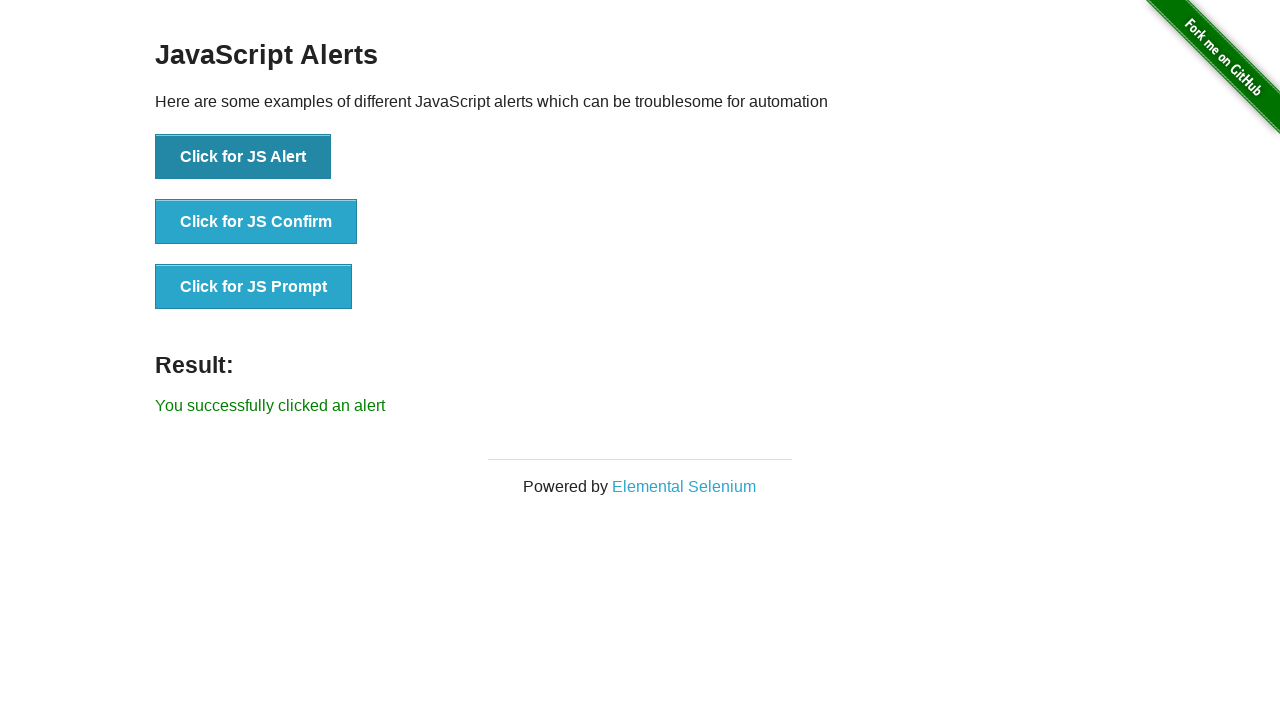

Clicked second button to trigger JavaScript confirm dialog at (256, 222) on button >> nth=1
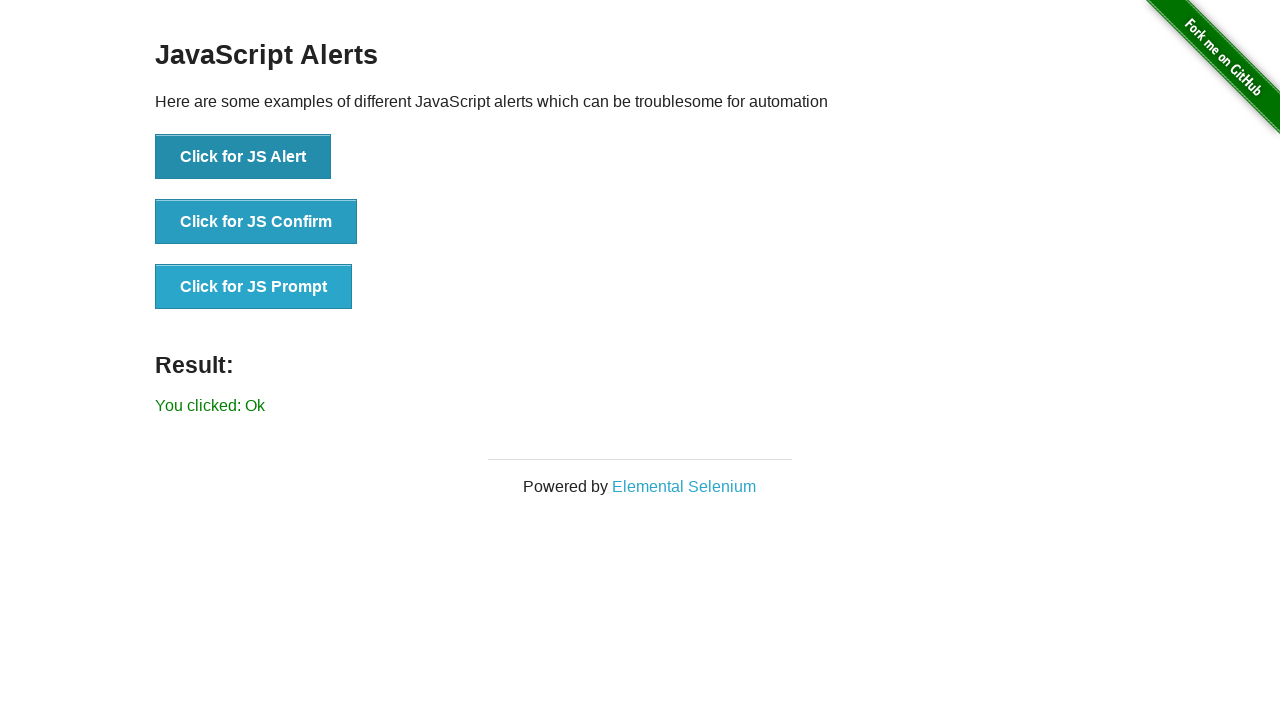

Set up dialog handler to dismiss the confirm dialog
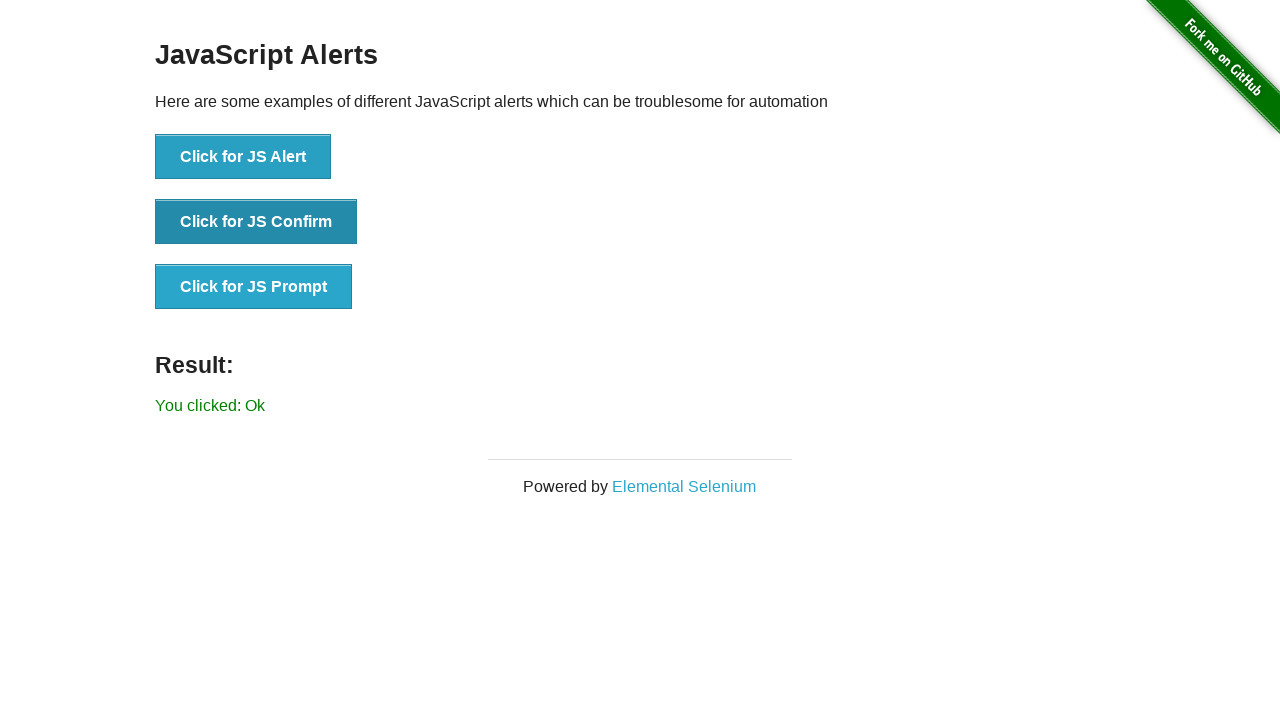

Clicked third button to trigger JavaScript prompt dialog at (254, 287) on button >> nth=2
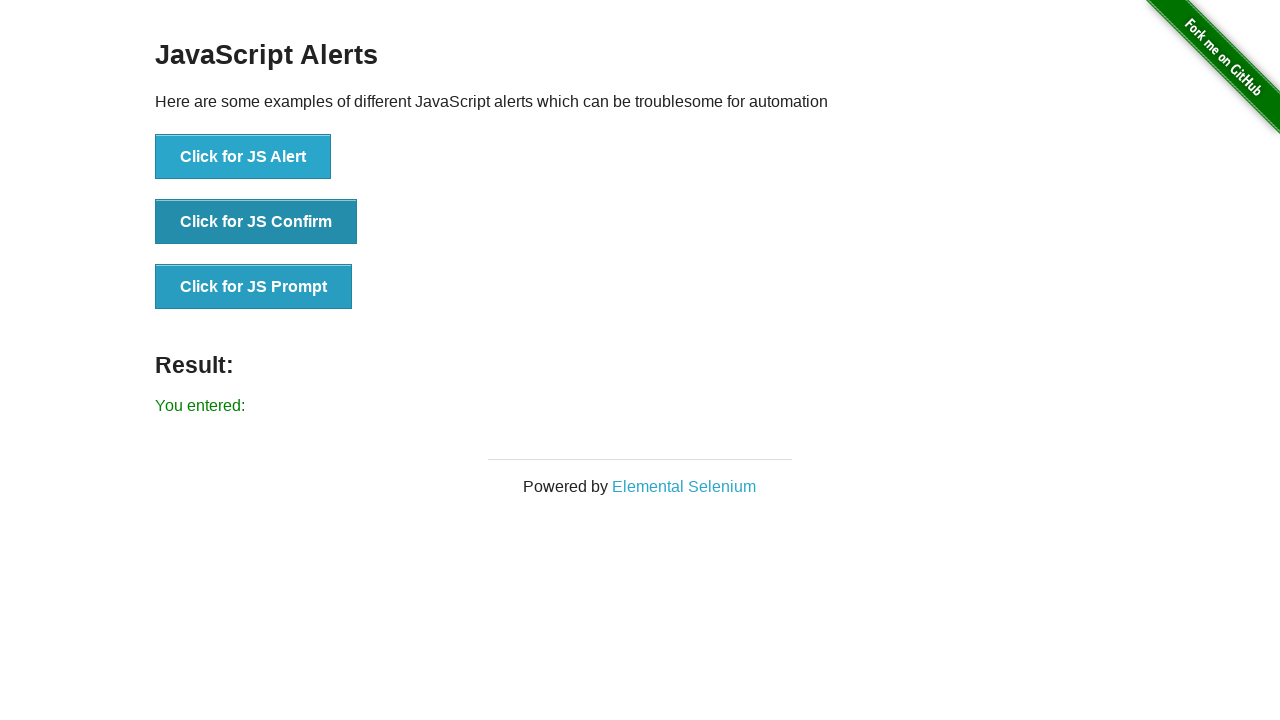

Set up dialog handler to accept prompt with text 'Murat AVAN'
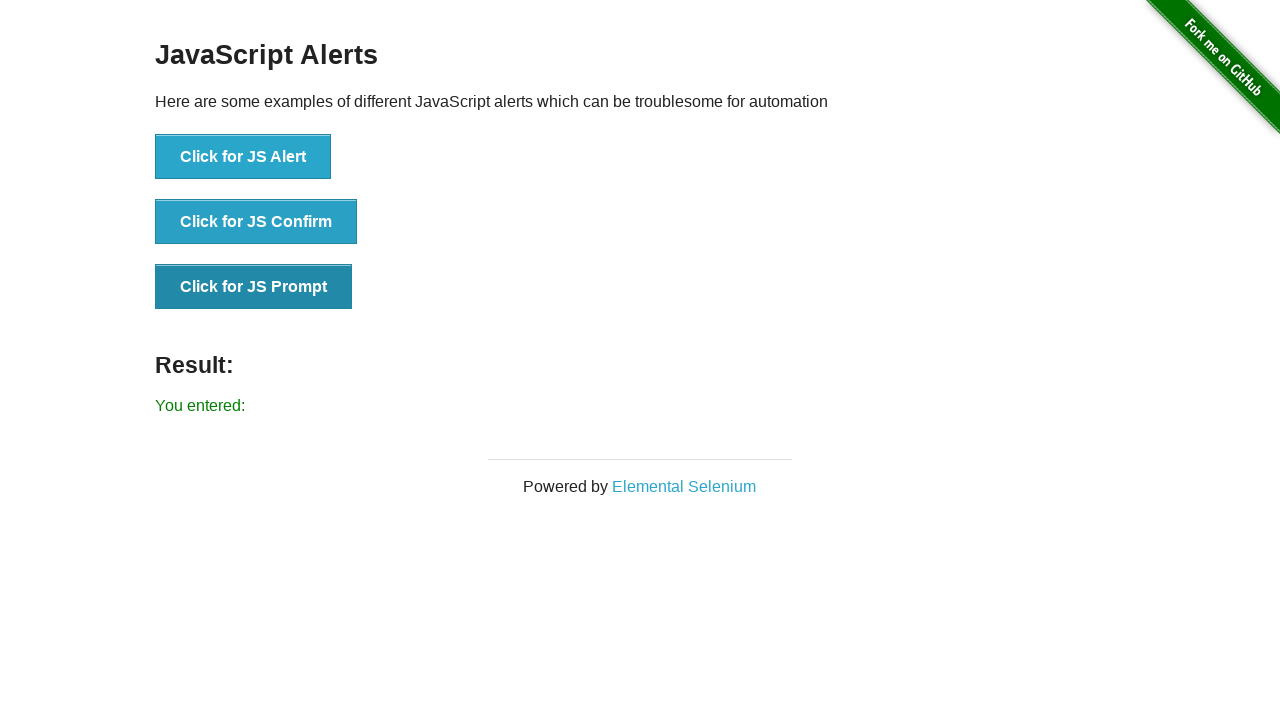

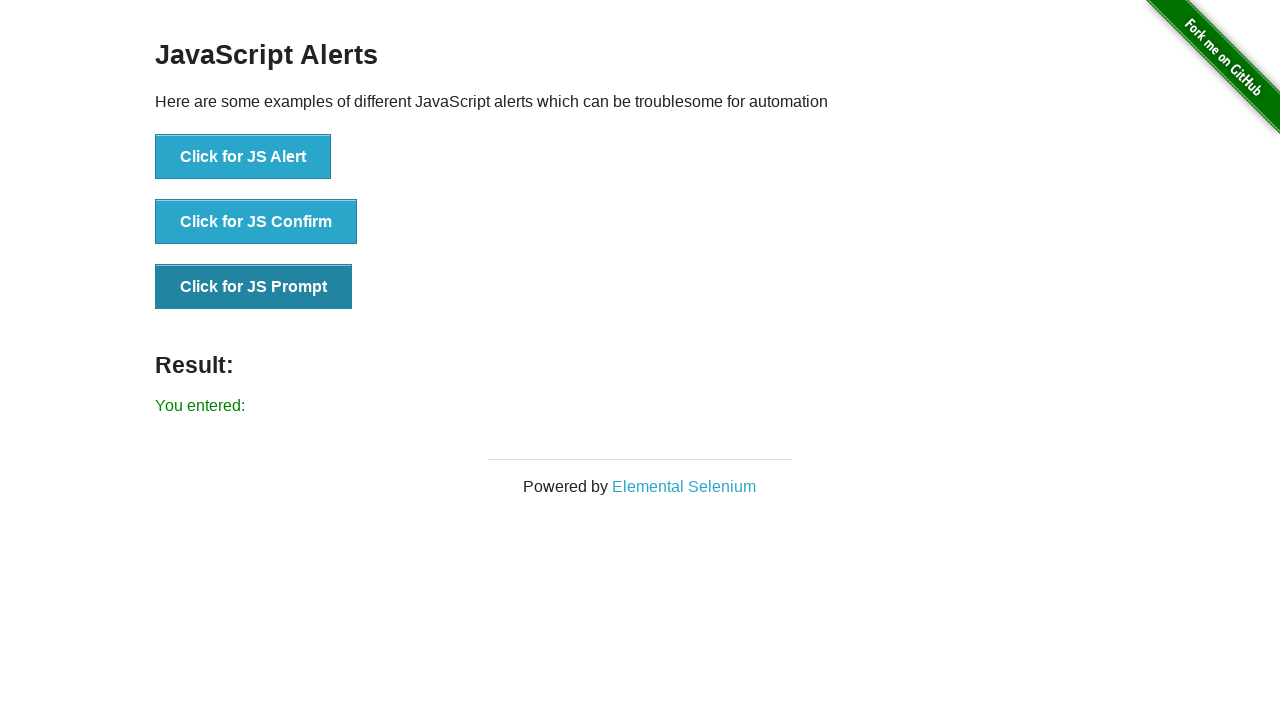